Tests a simple JavaScript alert by clicking the alert button and accepting the alert dialog

Starting URL: https://demoqa.com/alerts

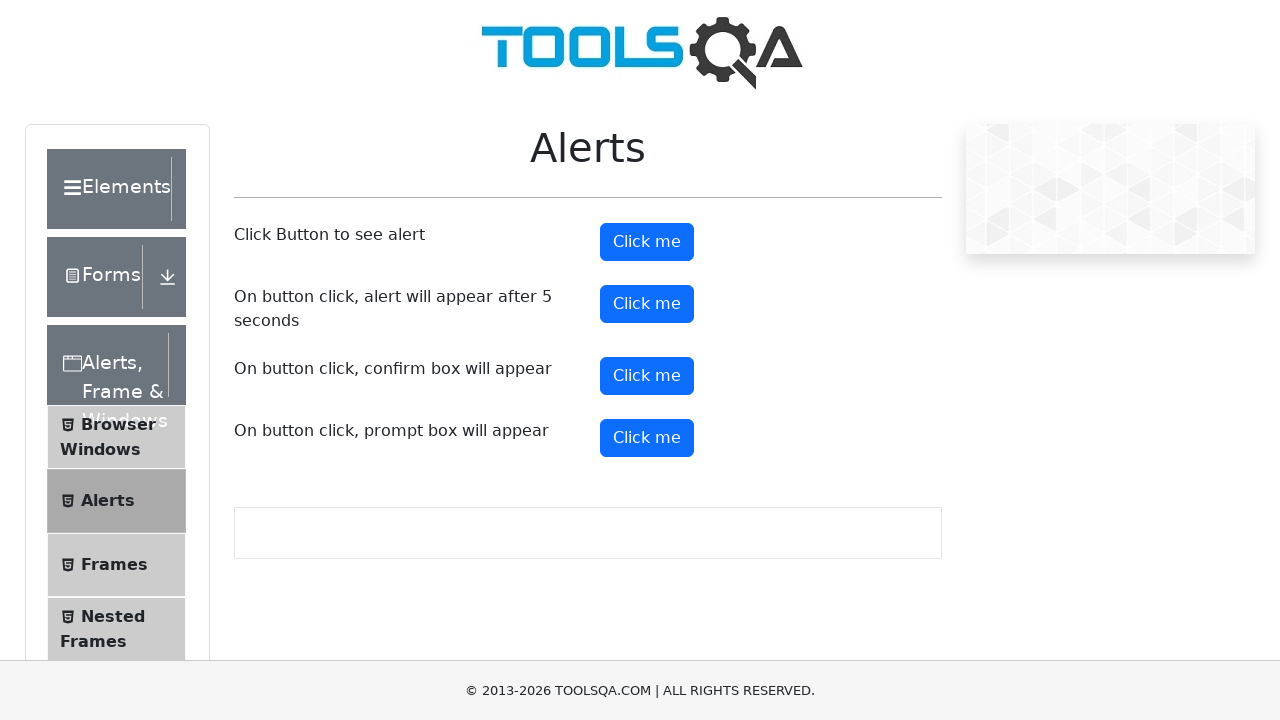

Navigated to alerts demo page
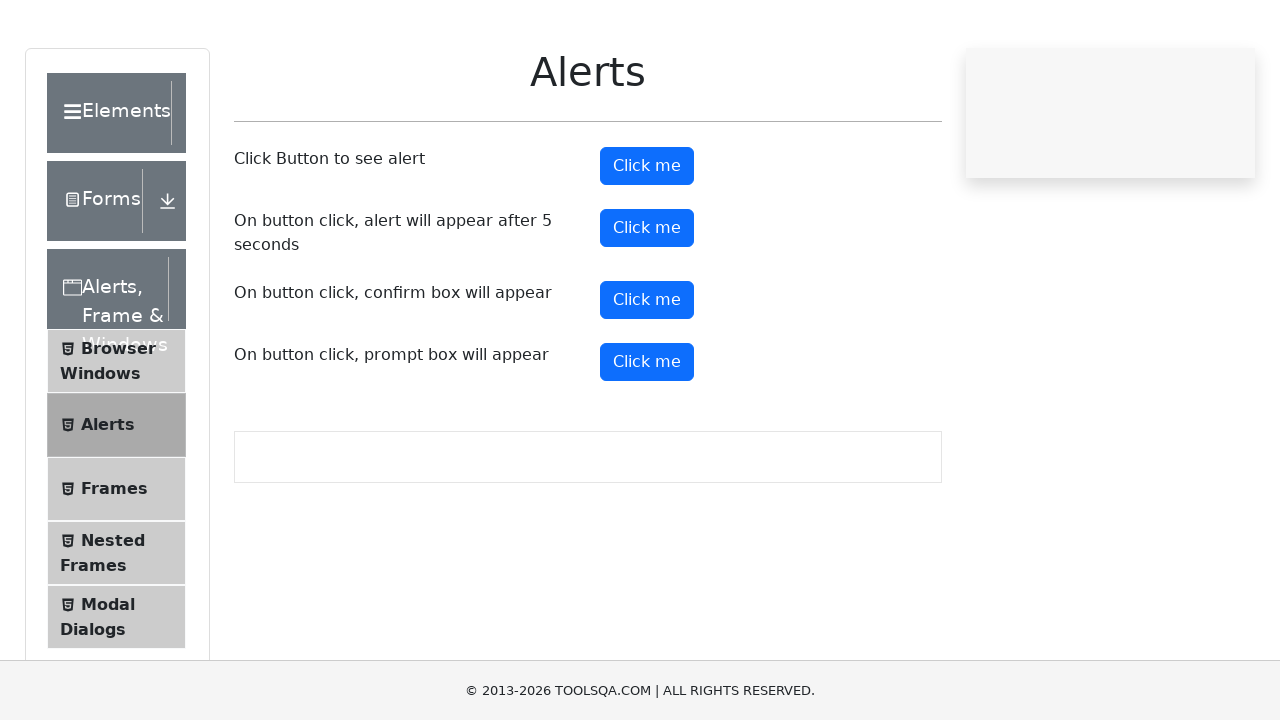

Clicked the alert button at (647, 242) on #alertButton
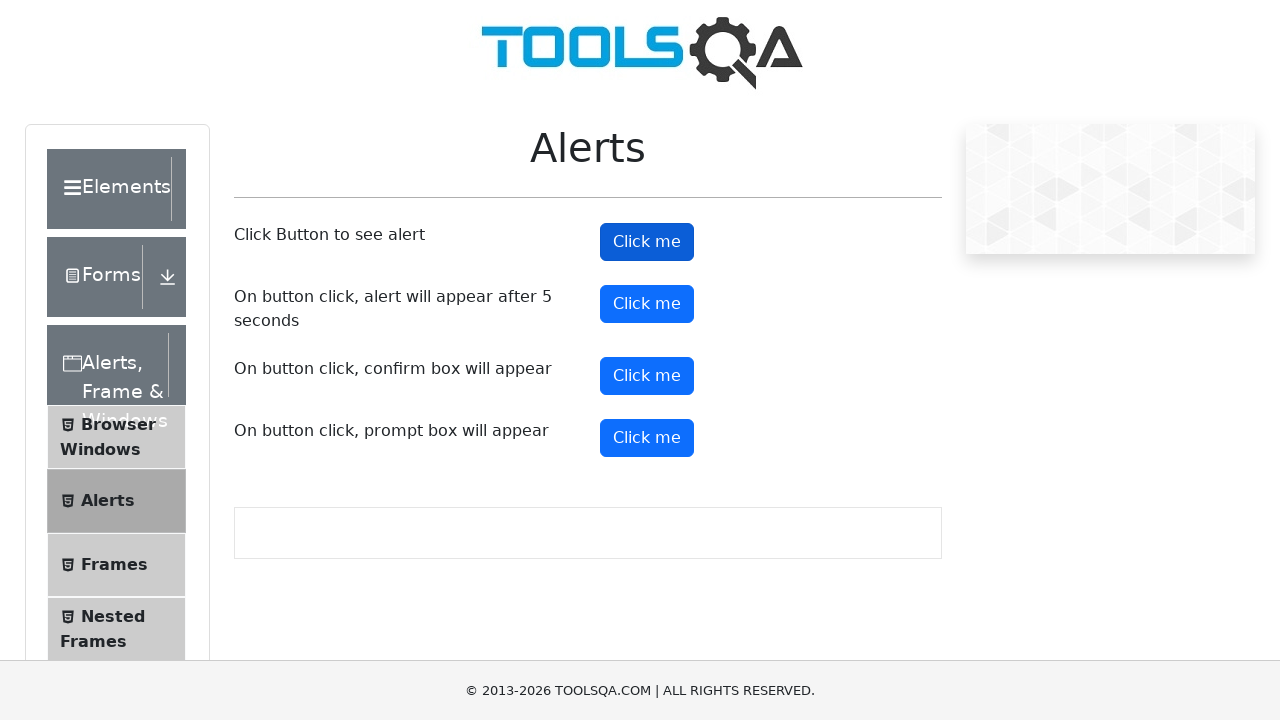

Set up dialog handler to accept alerts
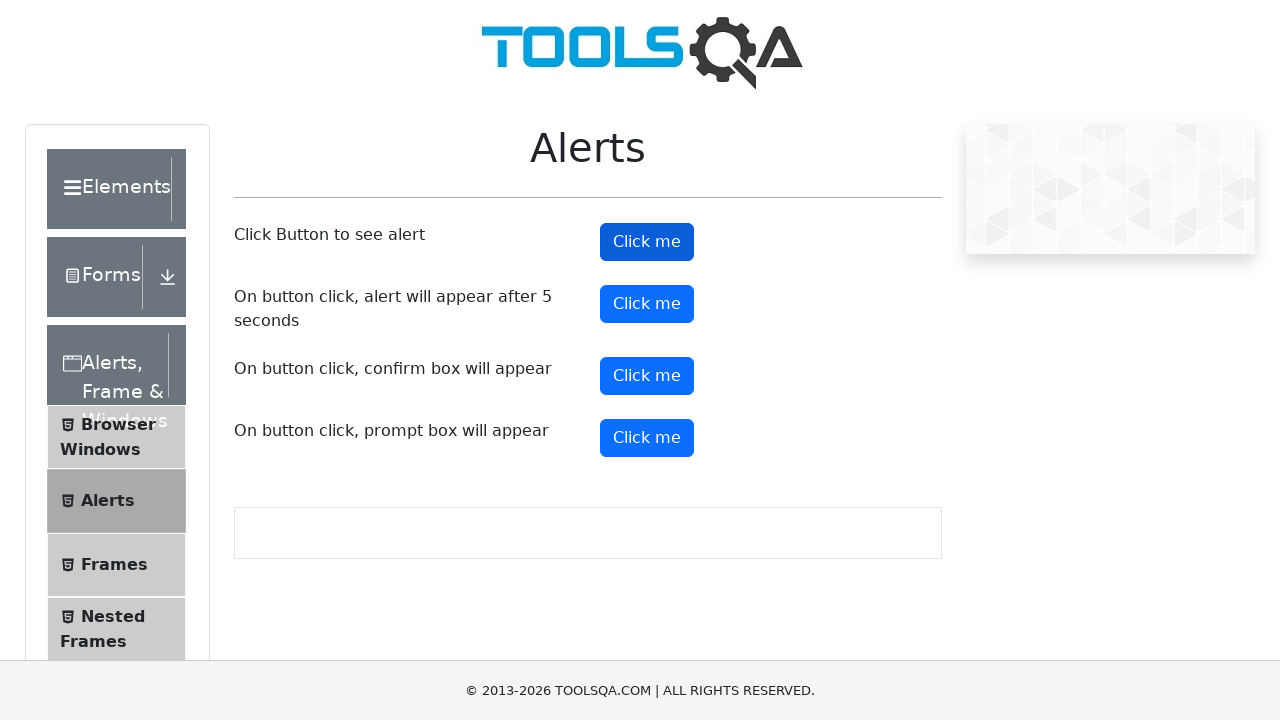

Clicked alert button again with dialog handler active at (647, 242) on #alertButton
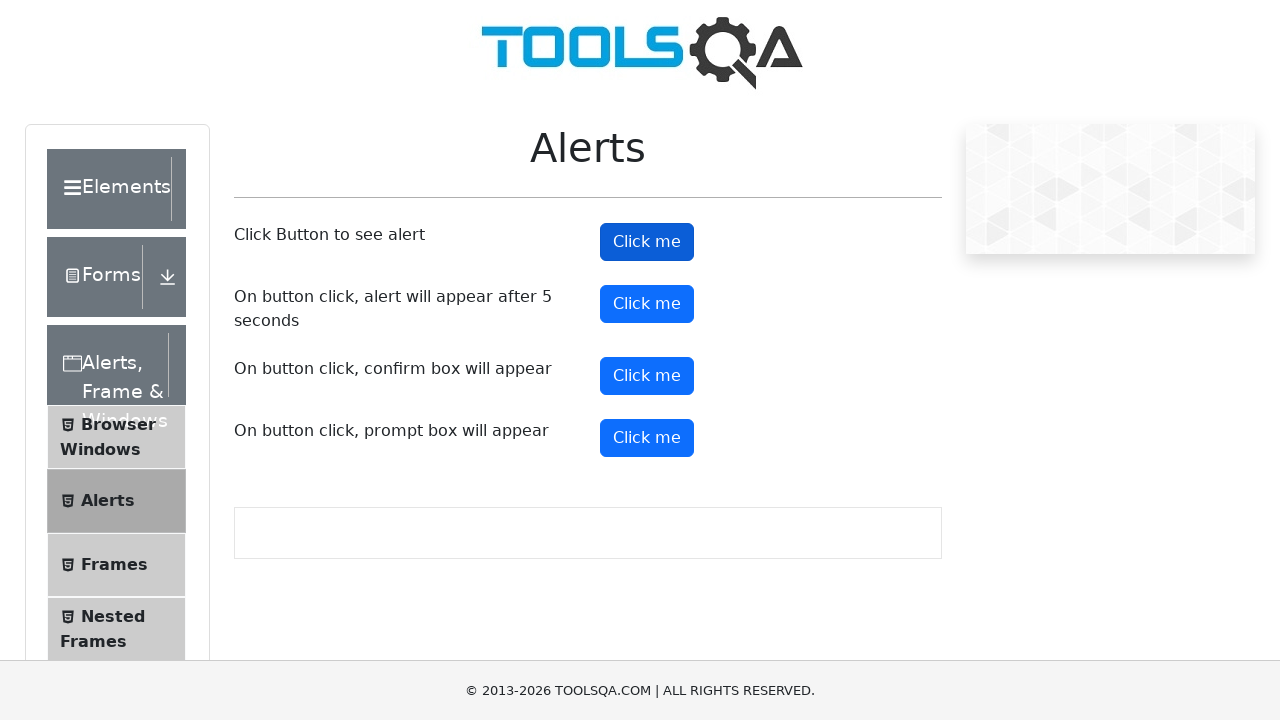

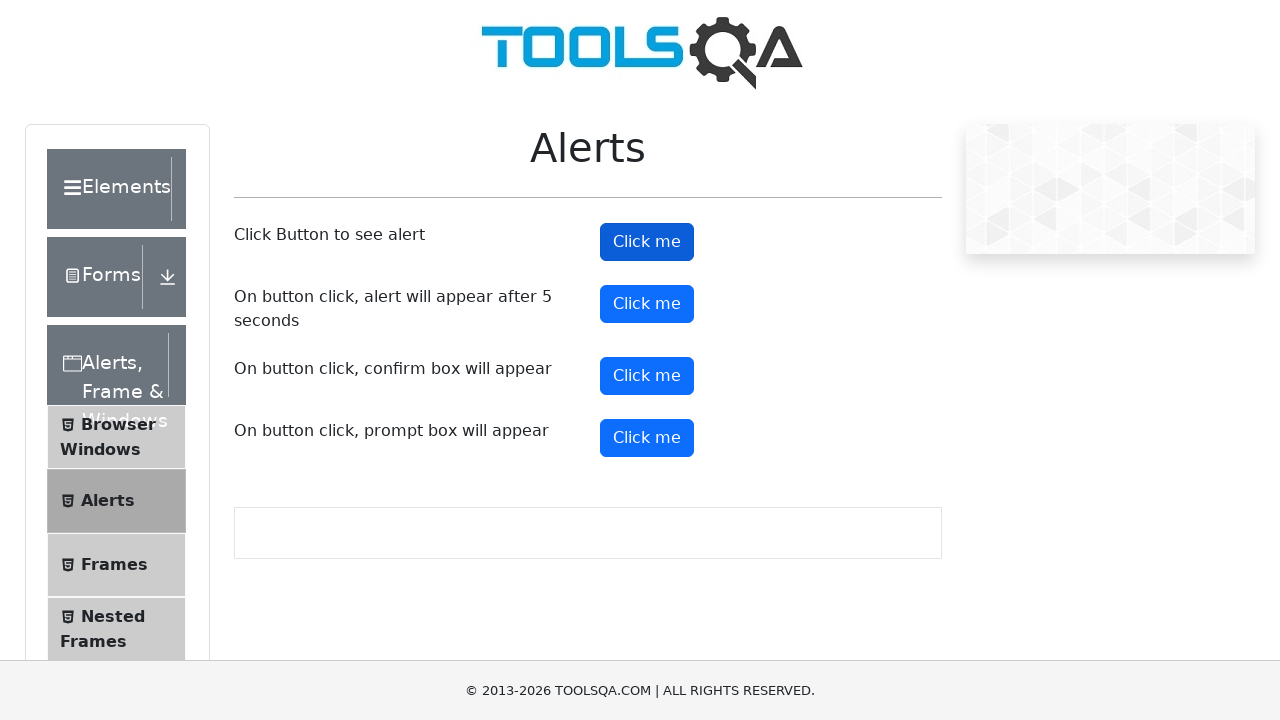